Navigates to NSW Gov Motor Vehicle Stamp Duty page and clicks the 'Check online' button to access the calculator page

Starting URL: https://www.service.nsw.gov.au/transaction/check-motor-vehicle-stamp-duty

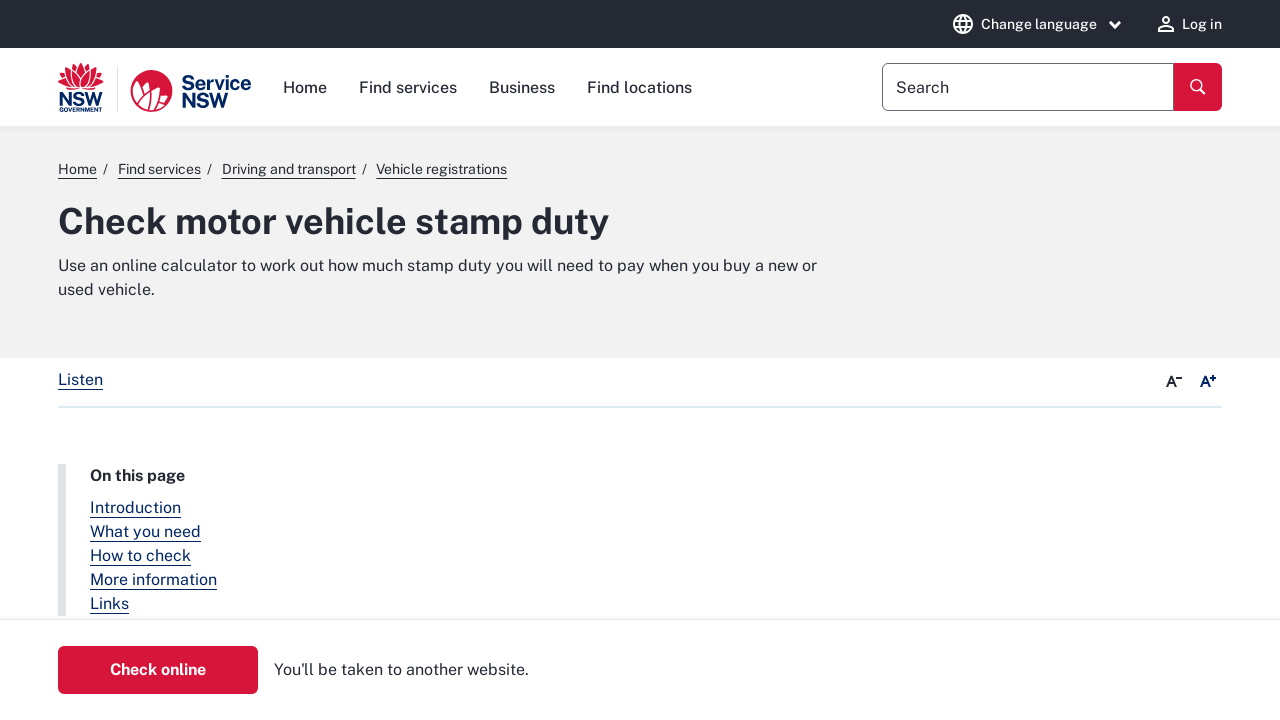

Waited for NSW Gov Motor Vehicle Stamp Duty page to load (domcontentloaded)
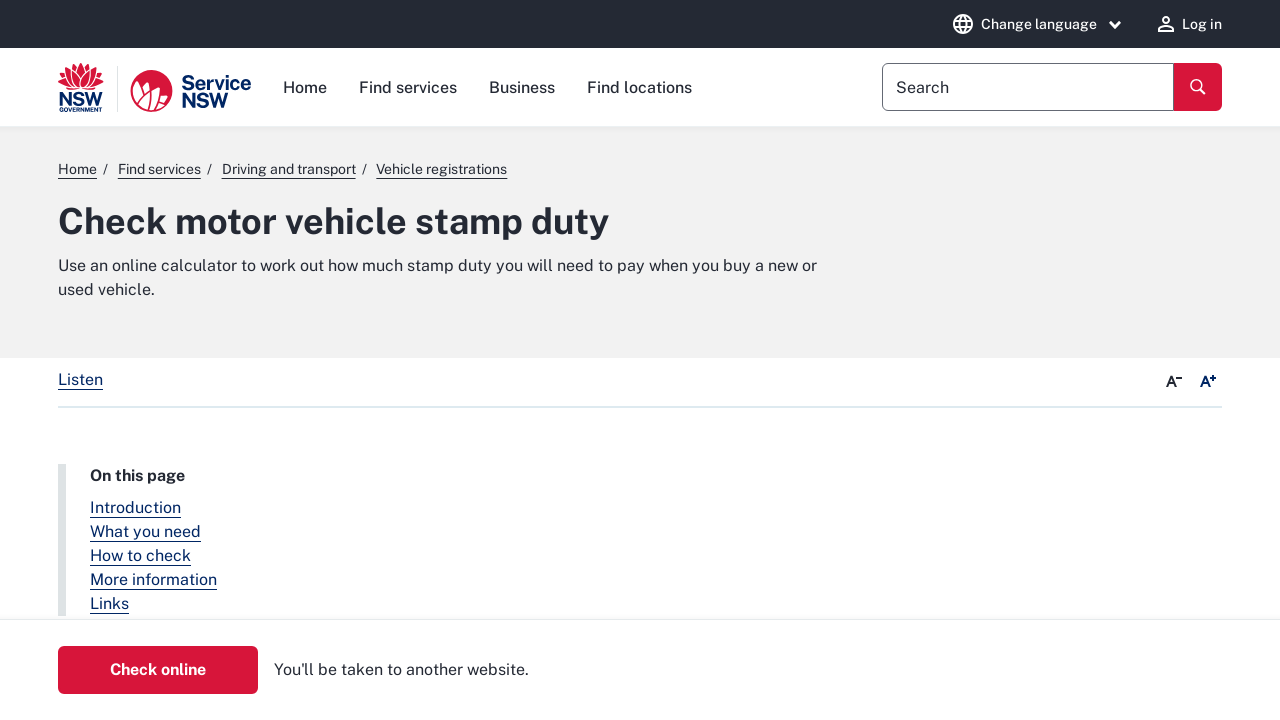

Clicked 'Check online' button to access the motor vehicle stamp duty calculator at (457, 361) on text=Check online
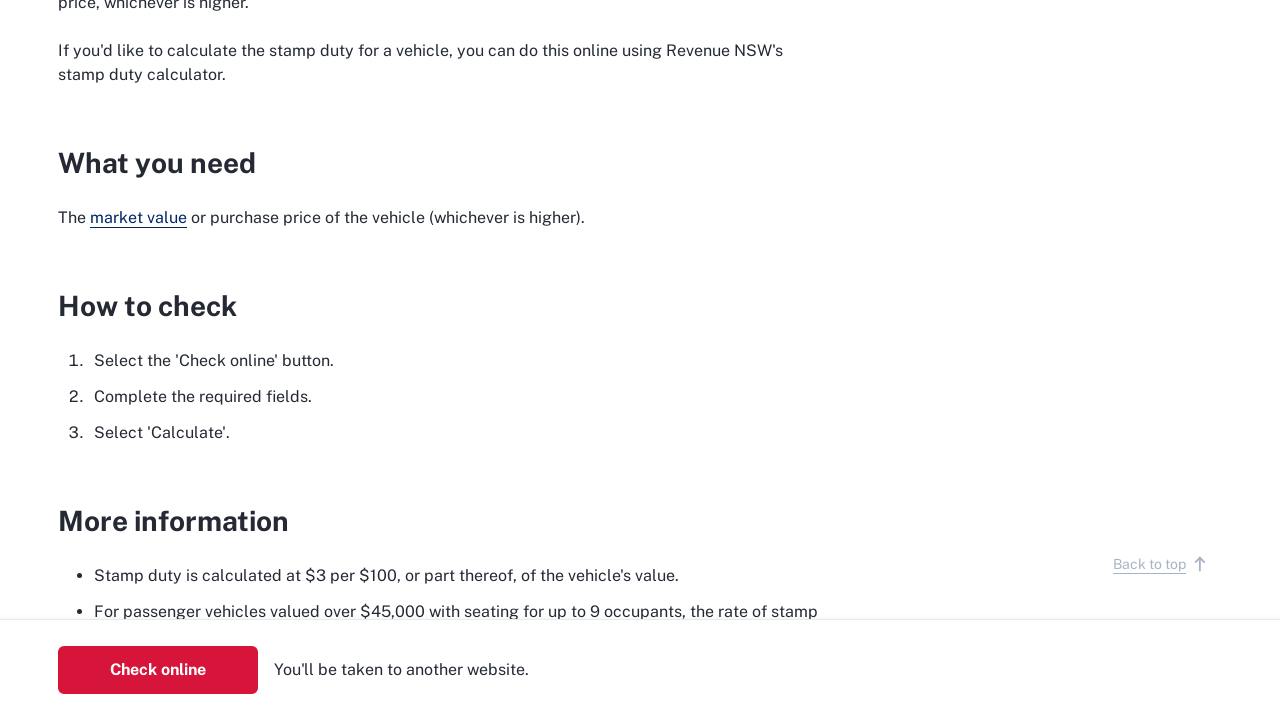

Calculator page loaded successfully (domcontentloaded)
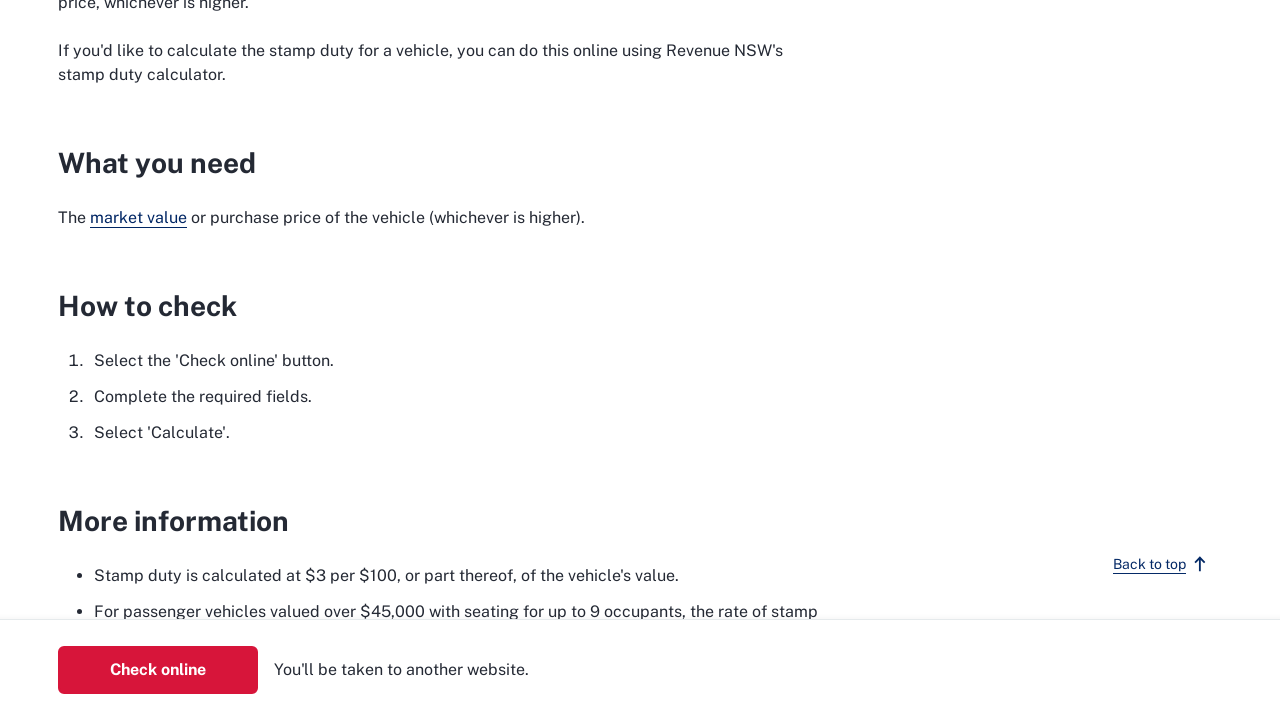

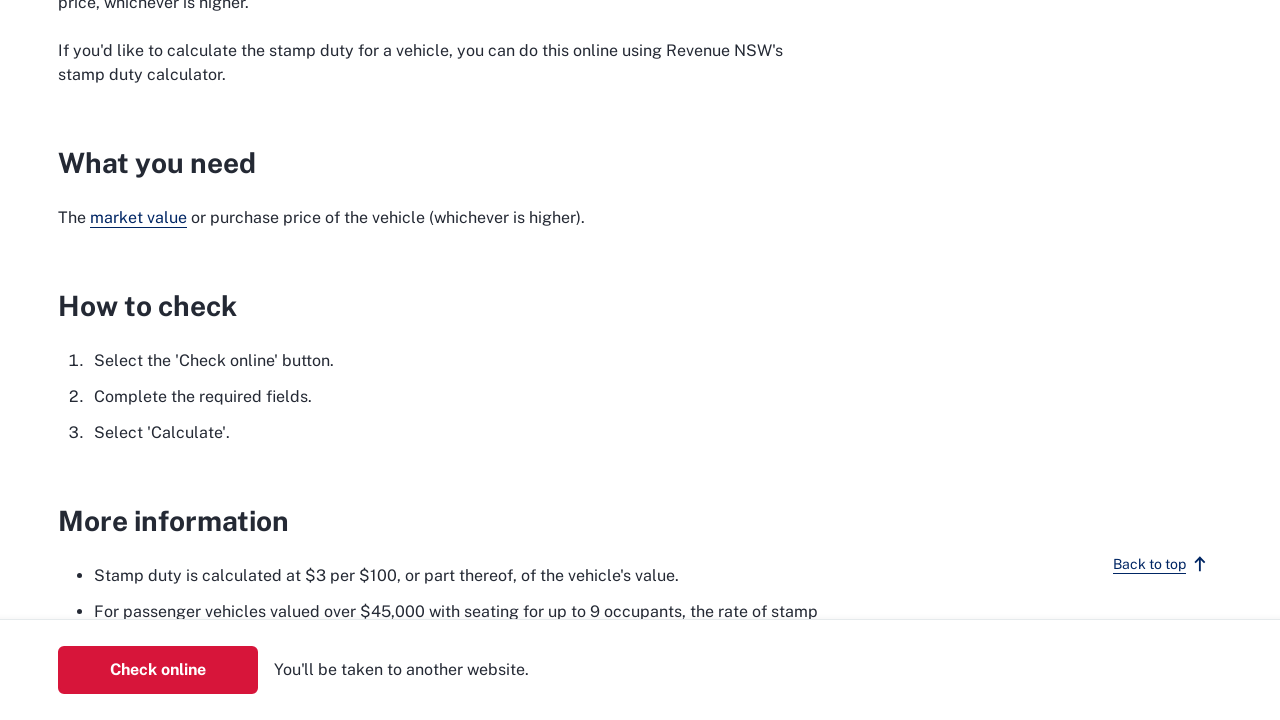